Tests footer navigation links by scrolling to the bottom of the page and clicking through various footer menu items (About Us, Reviews, News, Contacts, Blog, Questions, Public Offer, Wholesale Buyers) and verifying each link navigates to the correct URL.

Starting URL: https://belpodium.ru/

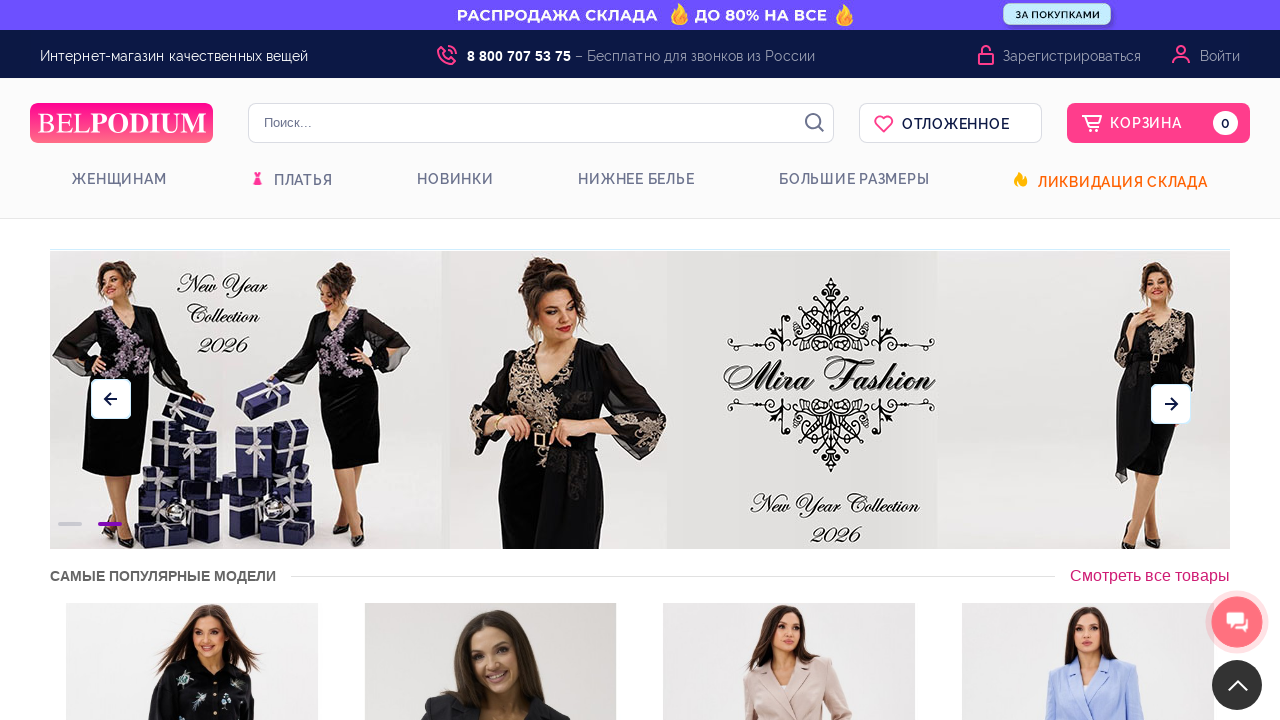

Scrolled to bottom of page to access footer
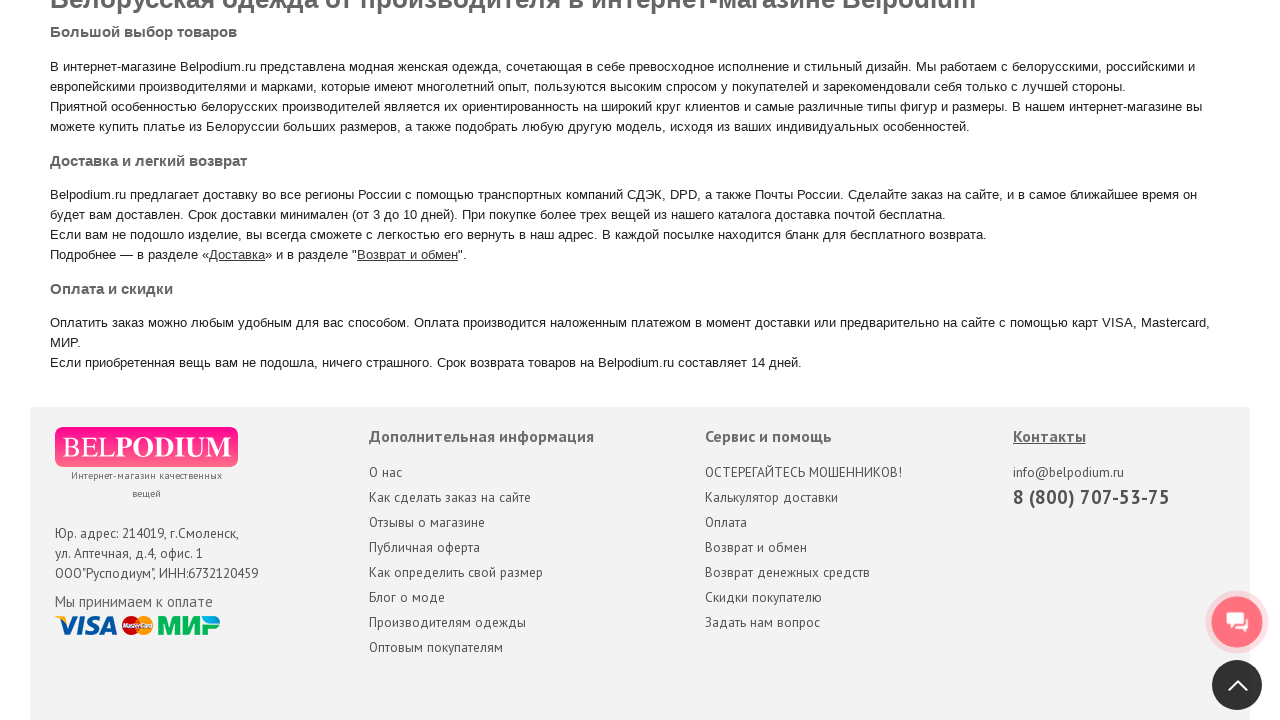

Clicked 'About Us' link in footer at (385, 472) on a[title='О нас']
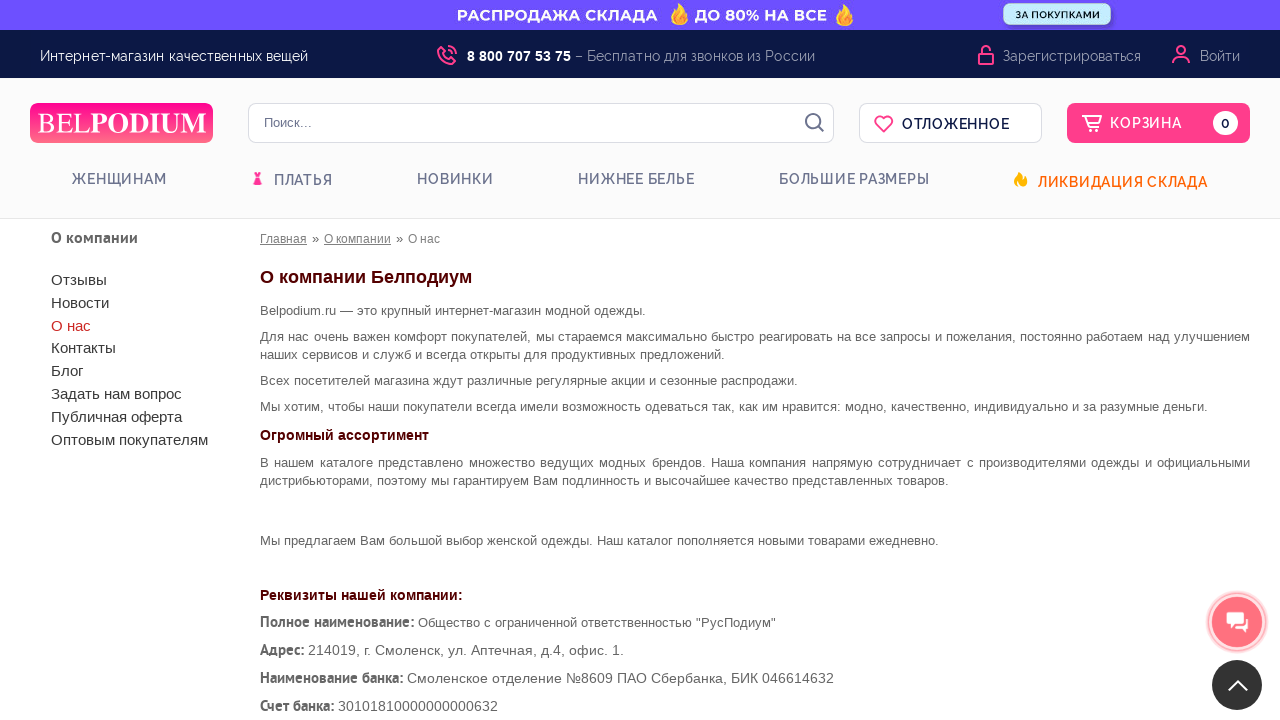

Navigated to About Us page
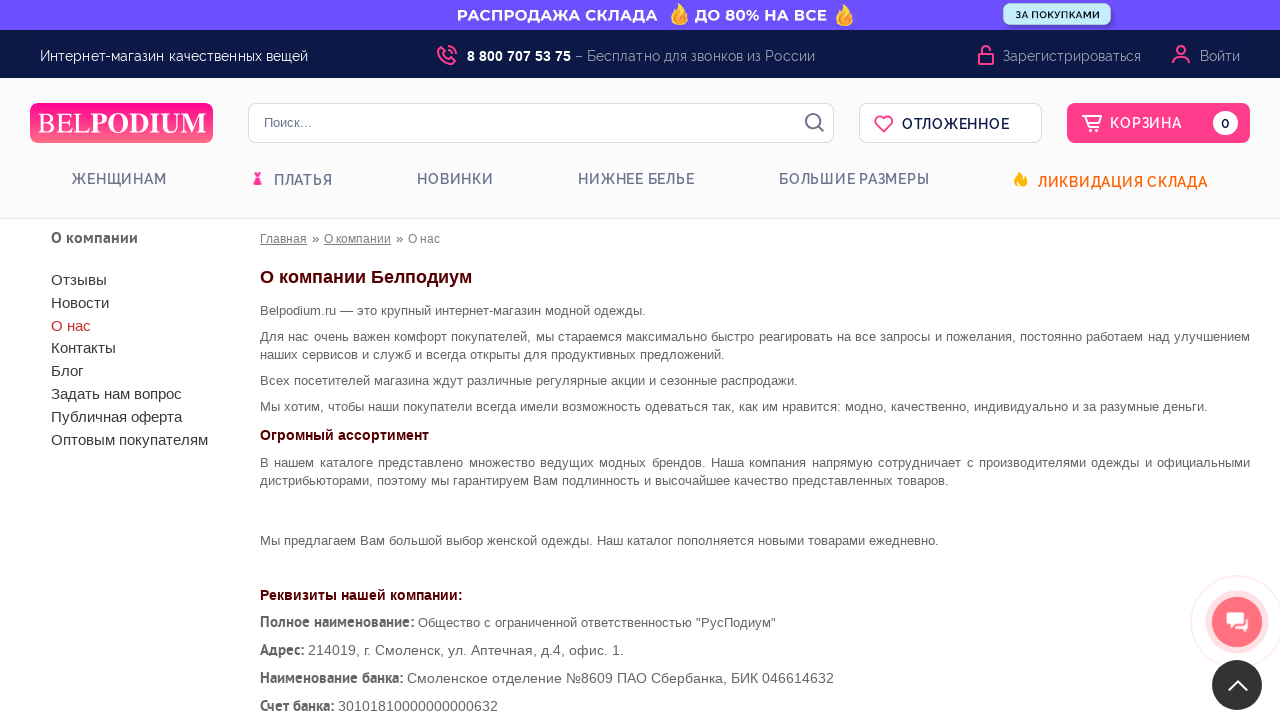

Clicked 'Reviews' link in footer at (153, 280) on xpath=//div[@class='menu_block']/a[1]
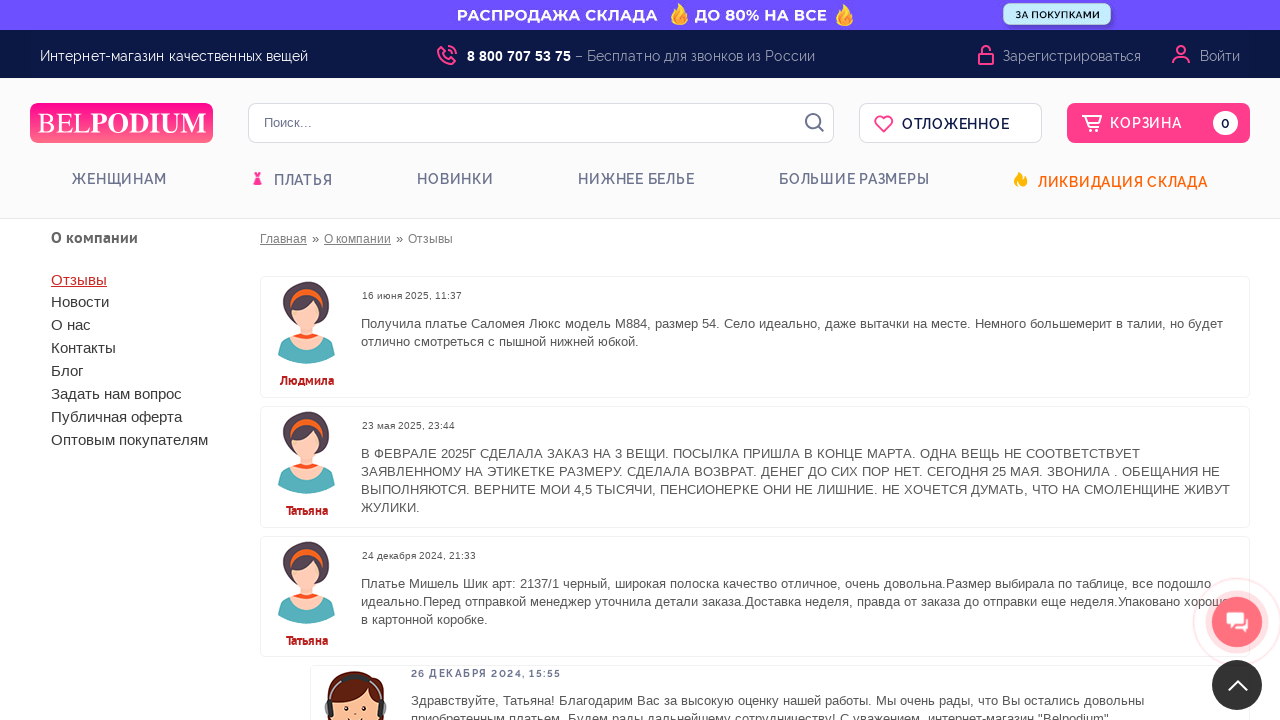

Navigated to Reviews page
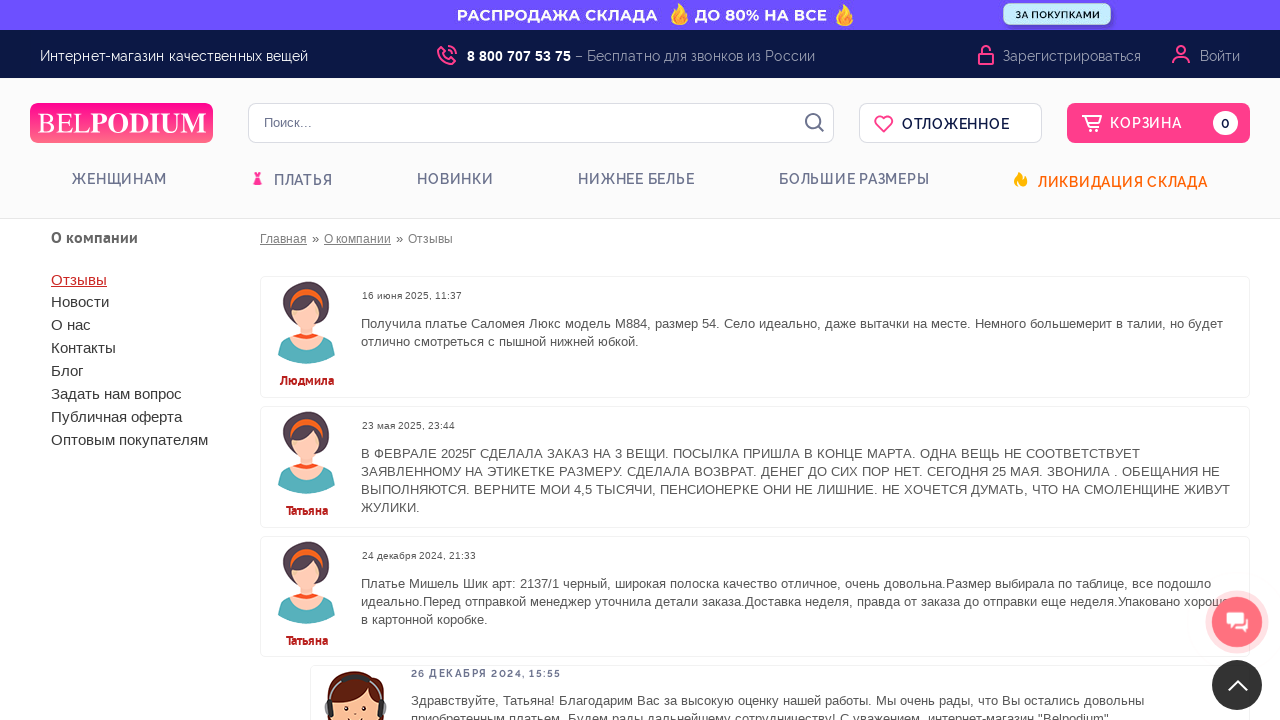

Clicked 'News' link in footer at (153, 302) on xpath=//div[@class='menu_block']/a[2]
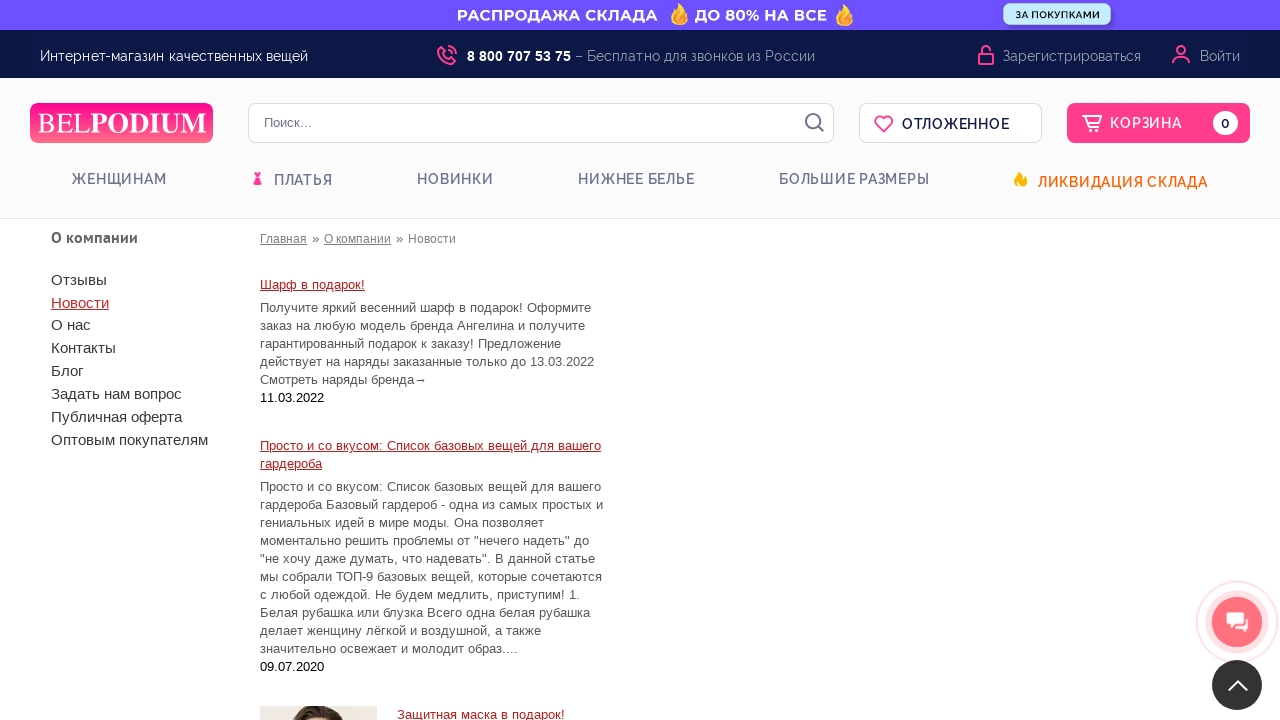

Navigated to News page
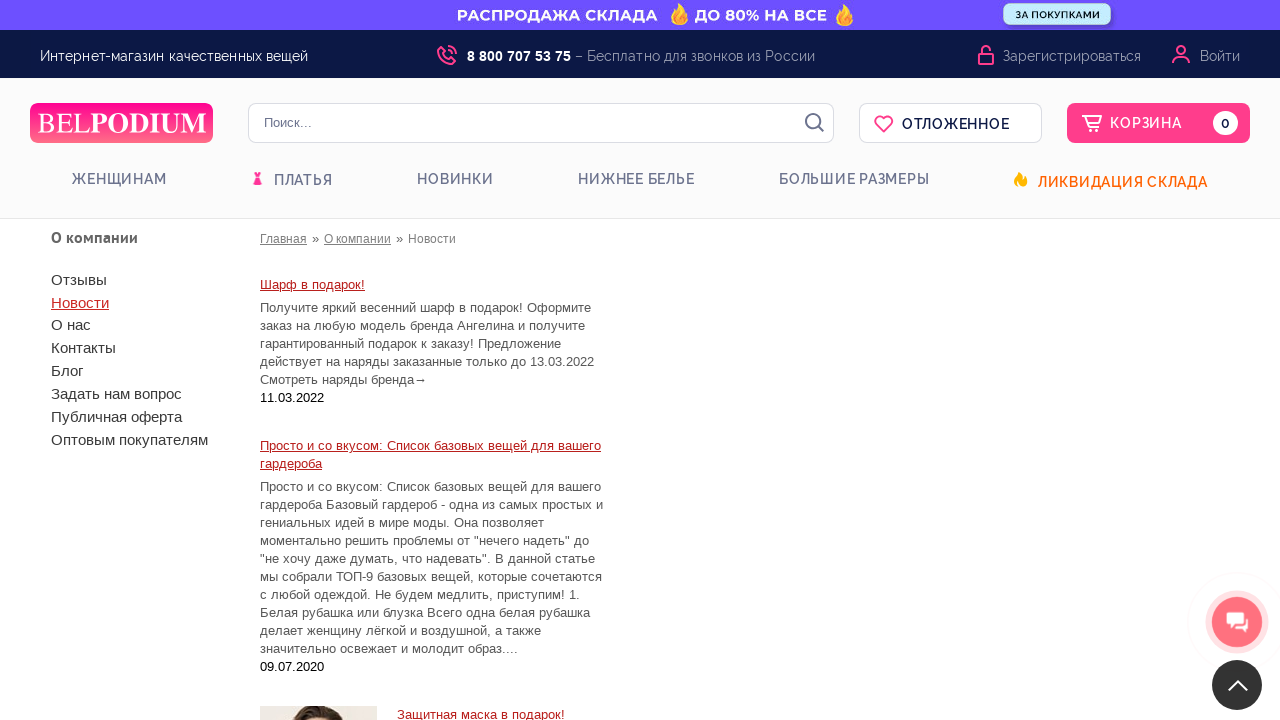

Clicked 'Contacts' link in footer at (153, 348) on xpath=//div[@class='menu_block']/a[4]
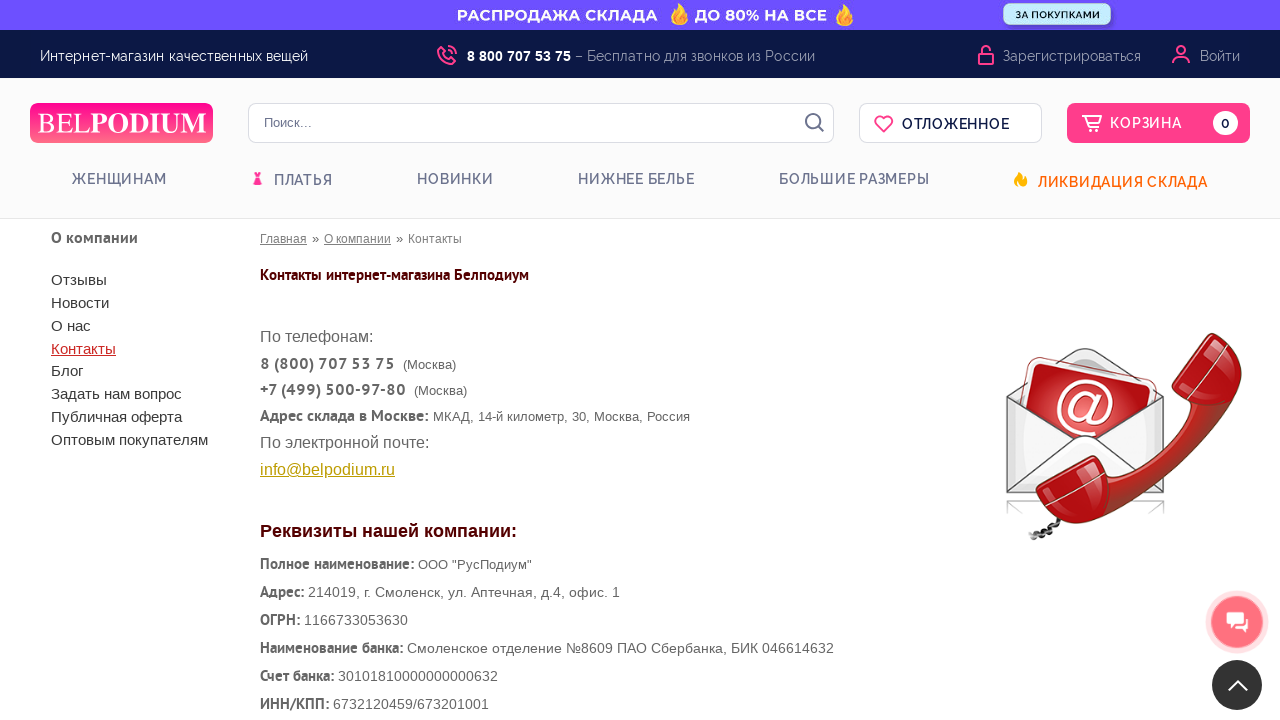

Navigated to Contacts page
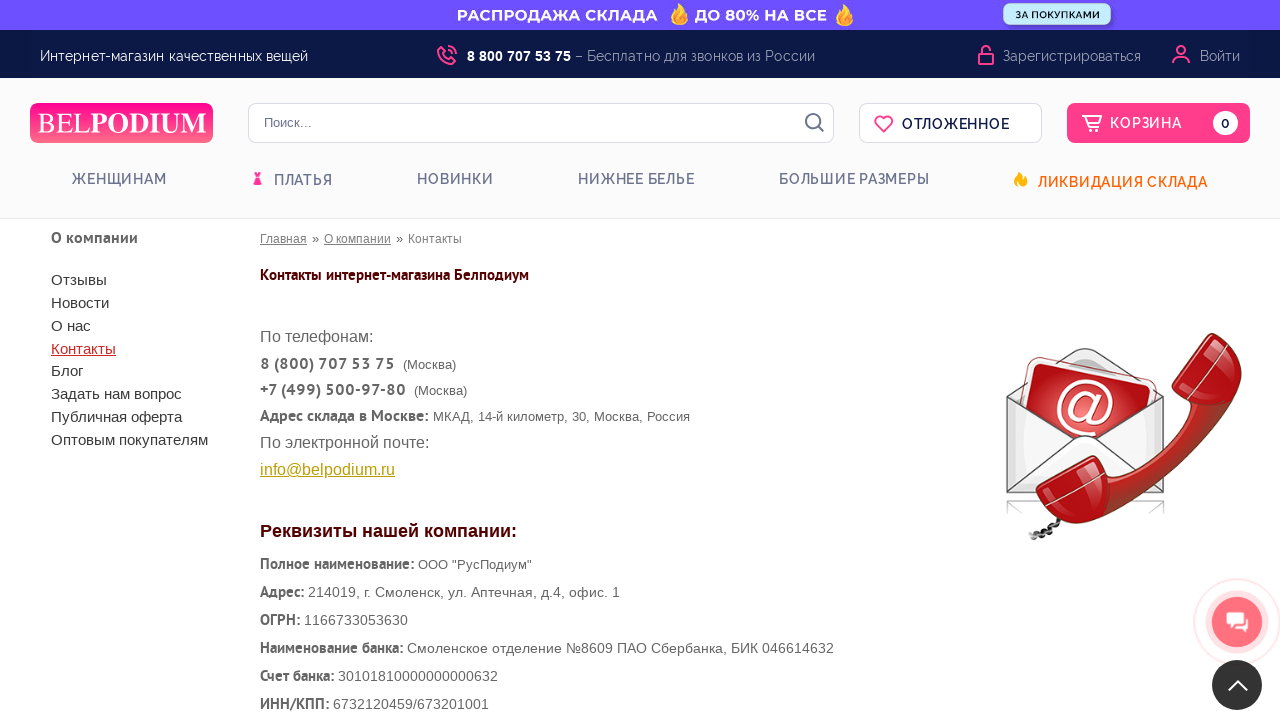

Clicked 'Blog' link in footer at (153, 371) on xpath=//div[@class='menu_block']/a[5]
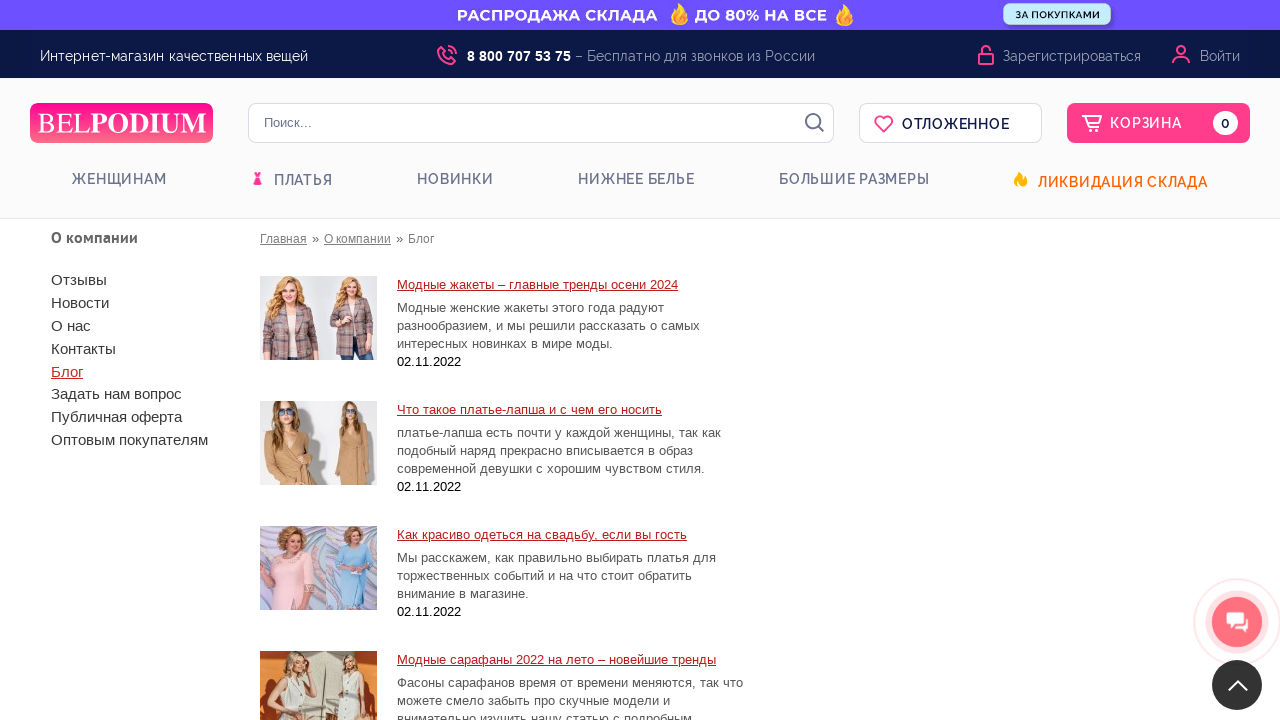

Navigated to Blog page
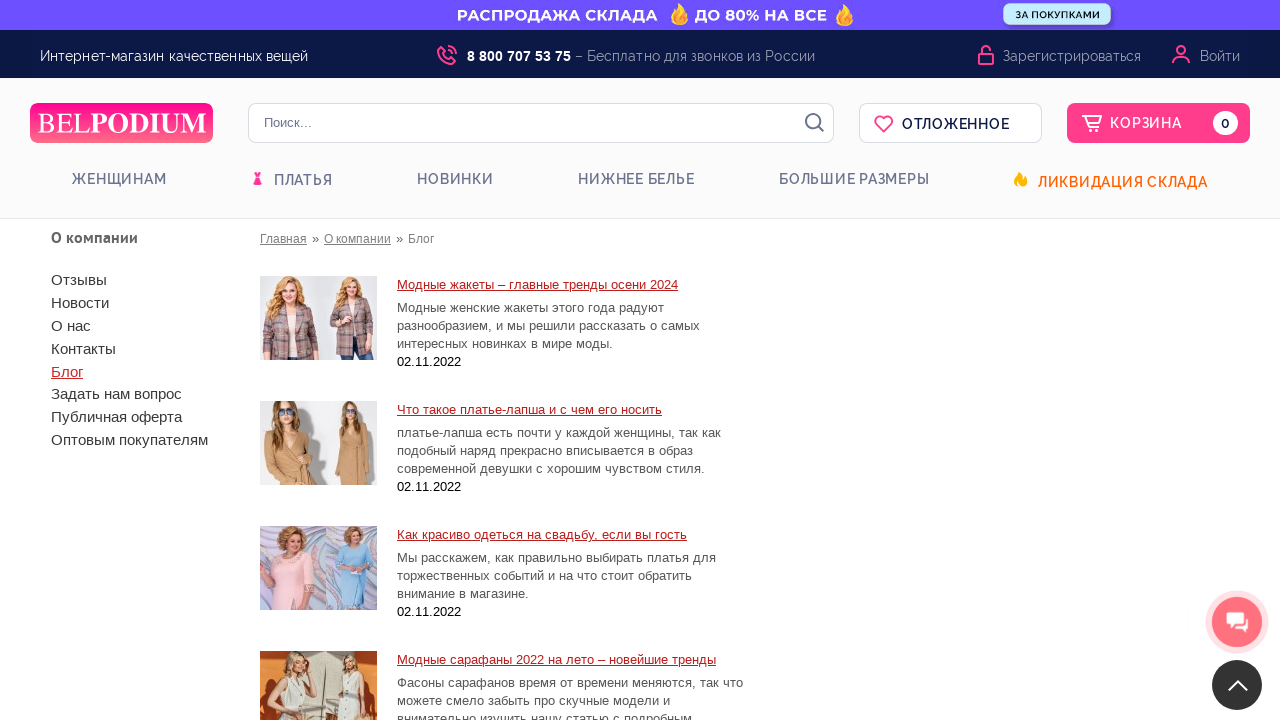

Clicked 'Questions' link in footer at (153, 394) on xpath=//div[@class='menu_block']/a[6]
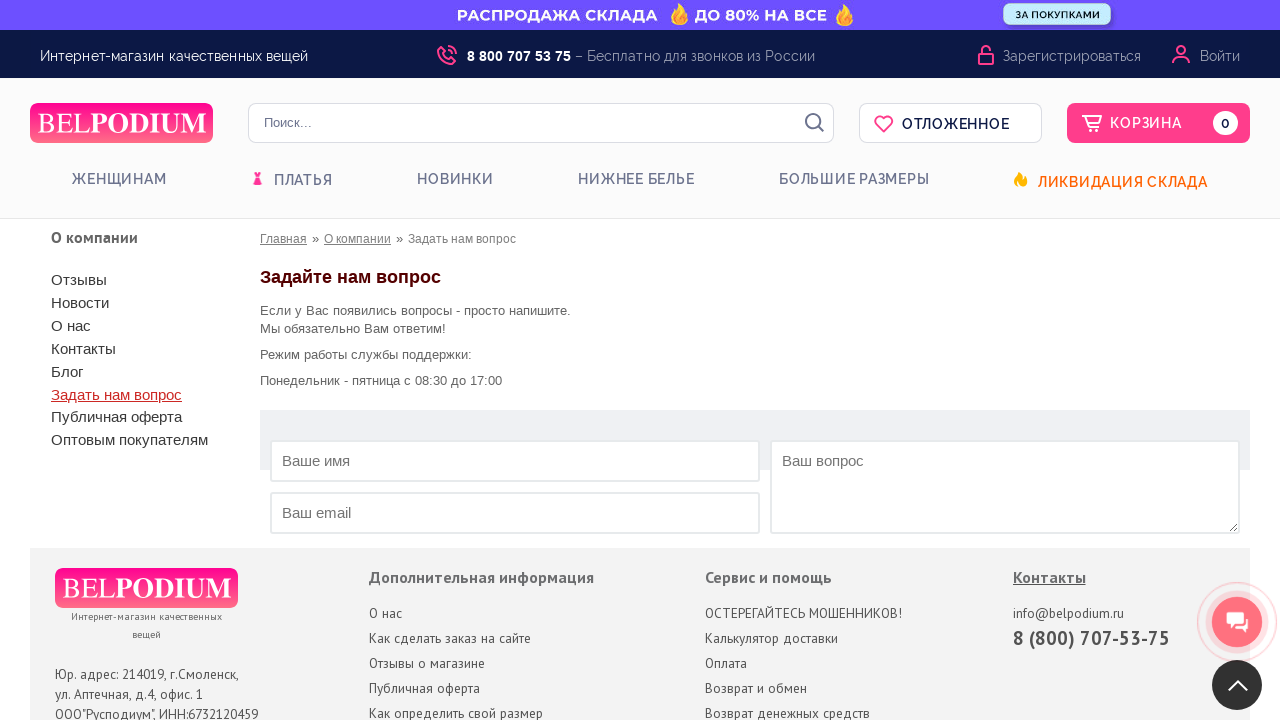

Navigated to Questions page
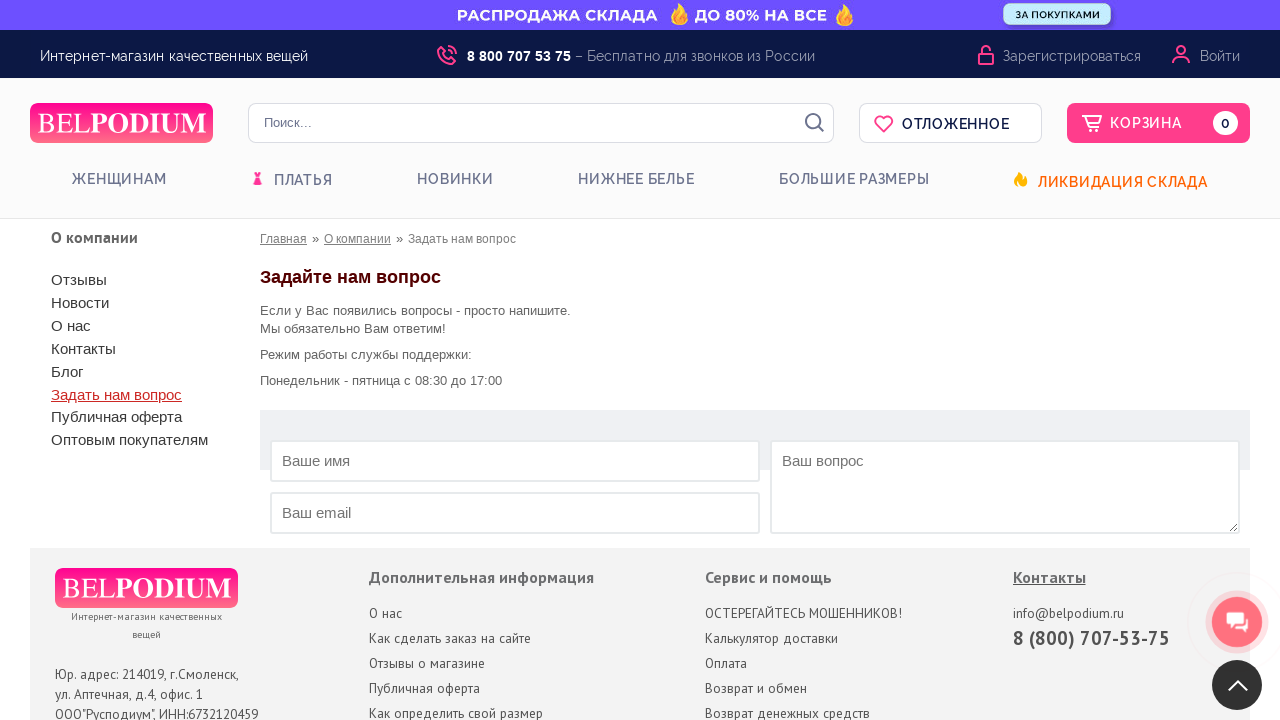

Clicked 'Public Offer' link in footer at (153, 417) on xpath=//div[@class='menu_block']/a[7]
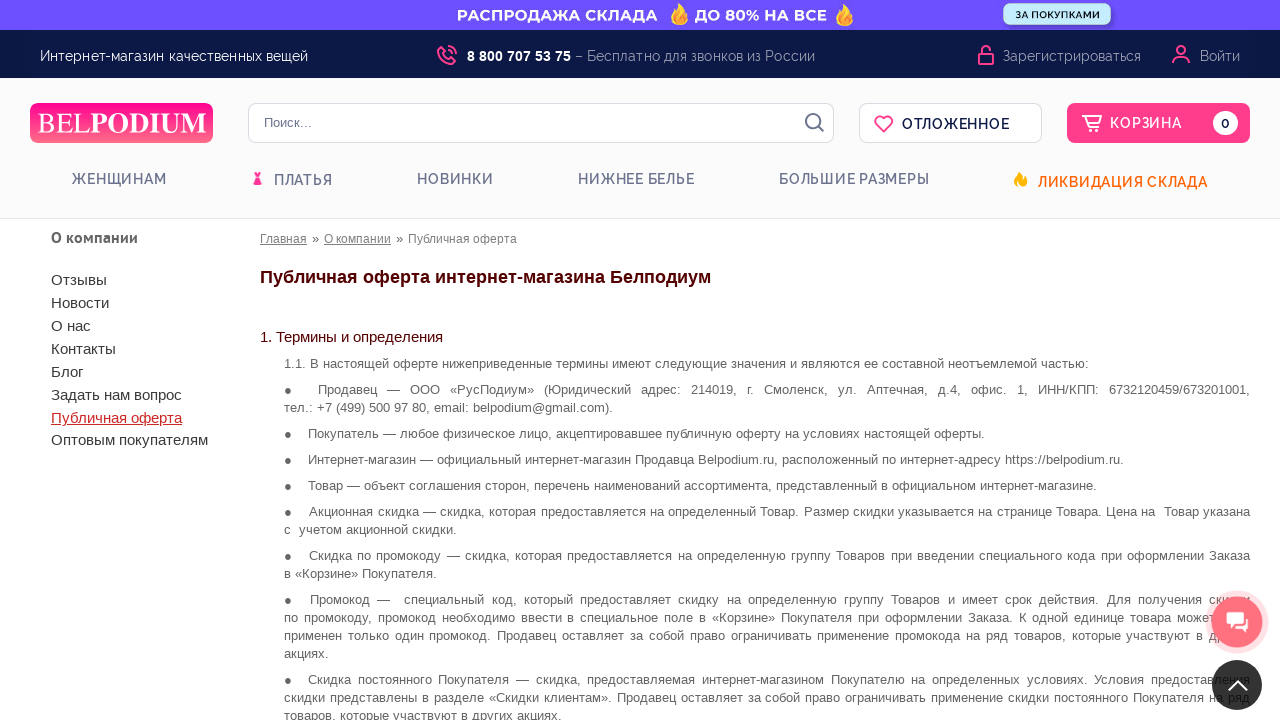

Navigated to Public Offer page
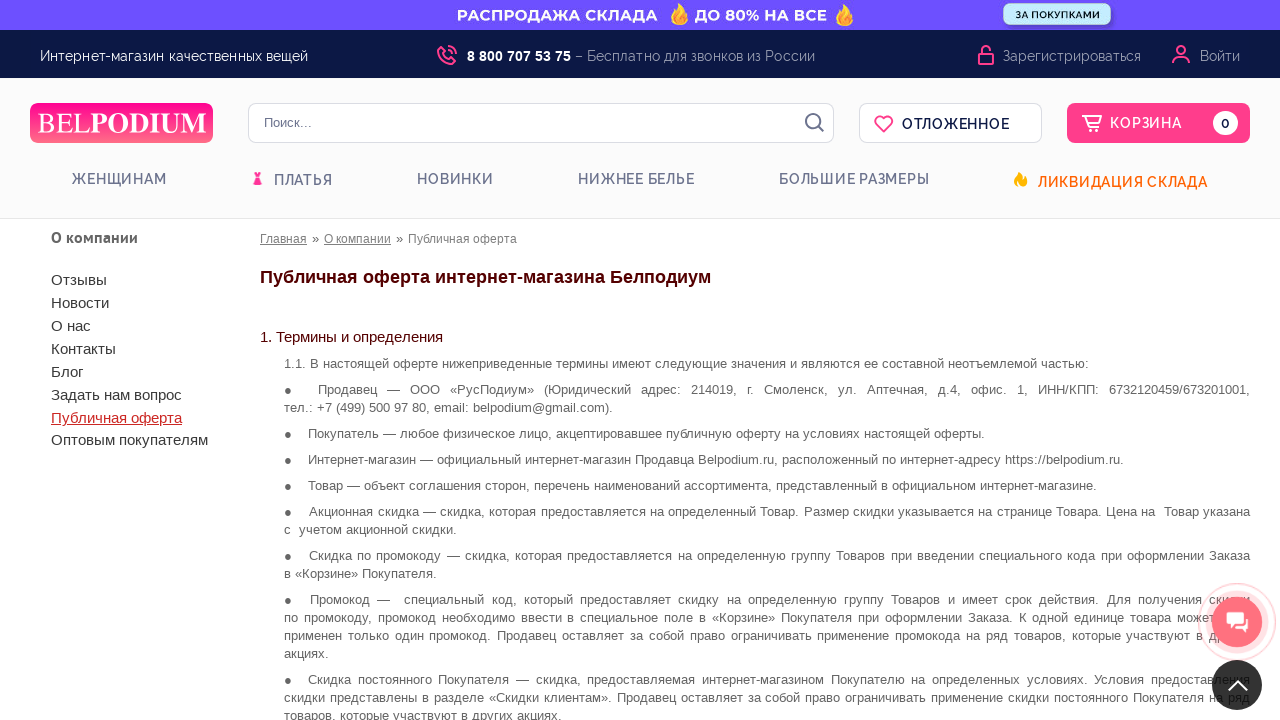

Clicked 'Wholesale Buyers' link in footer at (153, 440) on xpath=//div[@class='menu_block']/a[8]
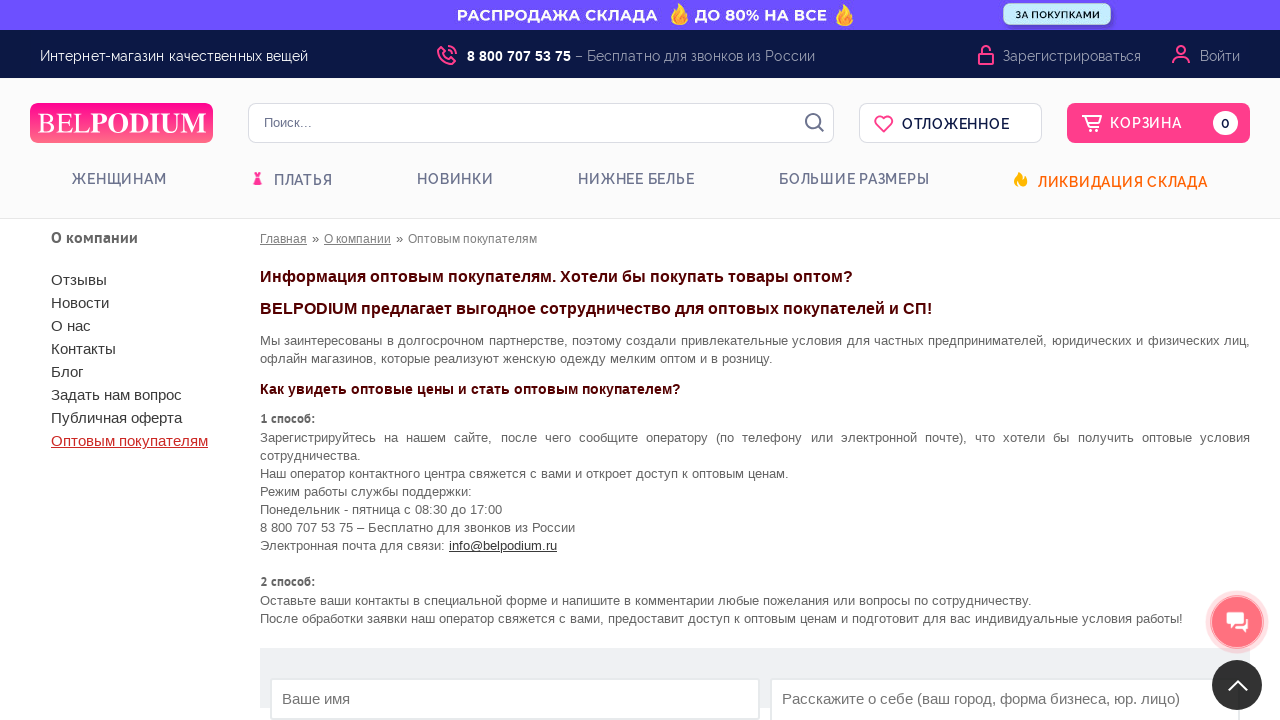

Navigated to Wholesale Buyers page
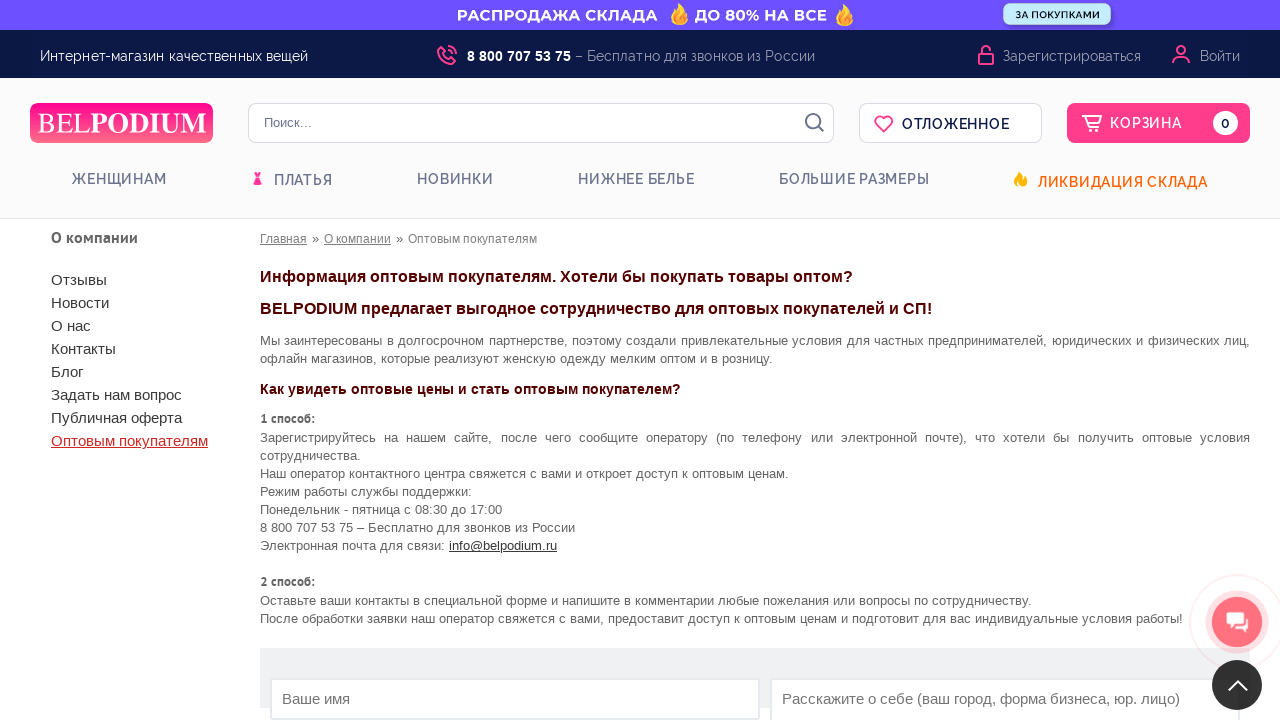

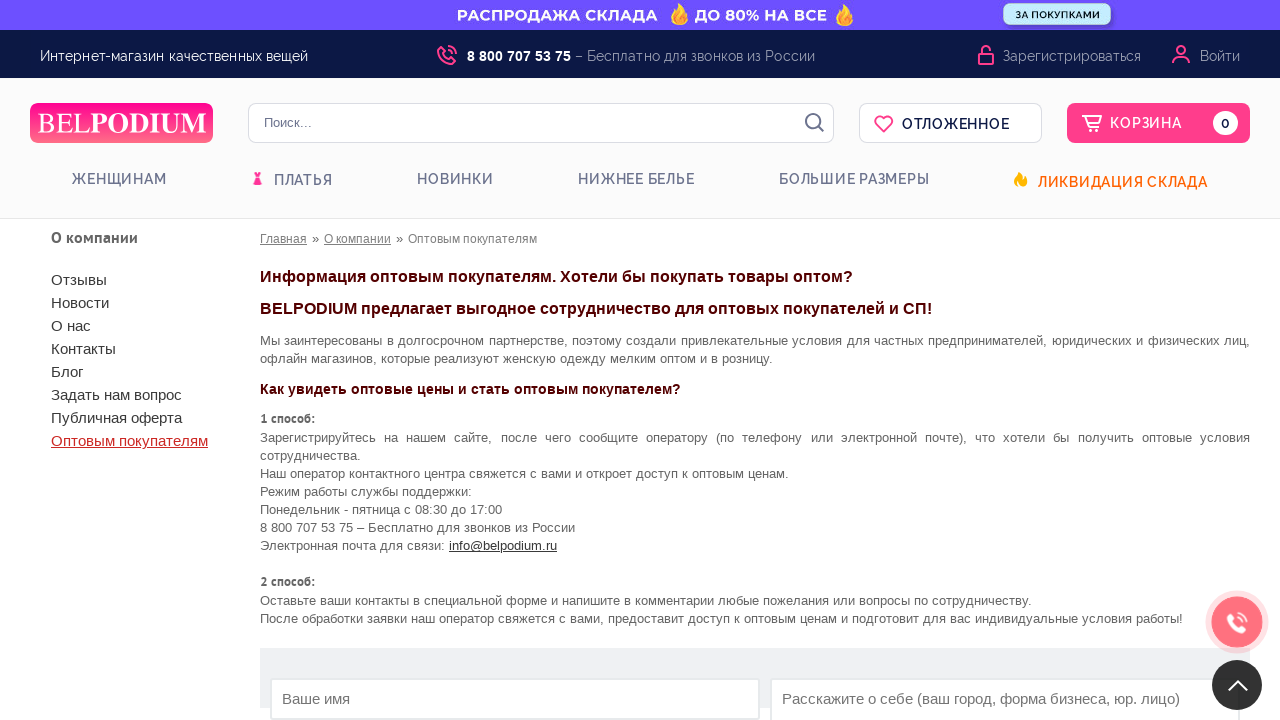